Searches for articles in the retraction database by entering a search term and verifying results are displayed

Starting URL: http://retractiondatabase.org/RetractionSearch.aspx

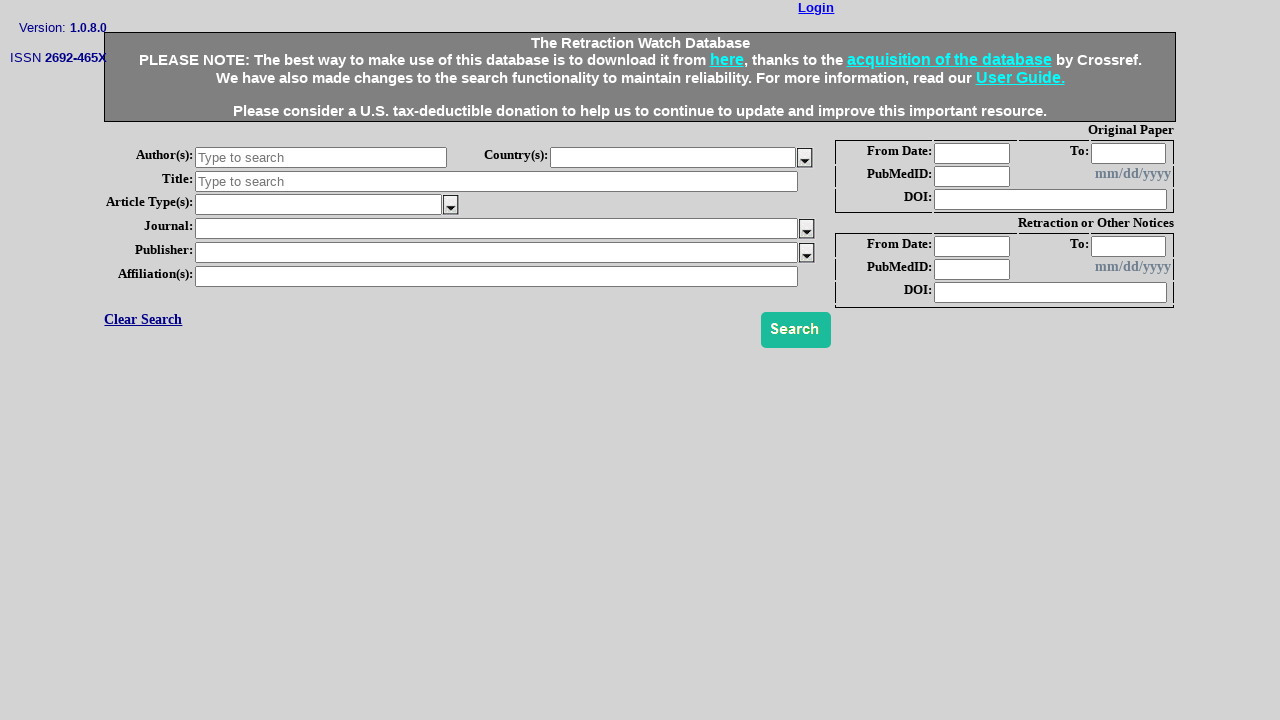

Cleared search box on #txtSrchTitle
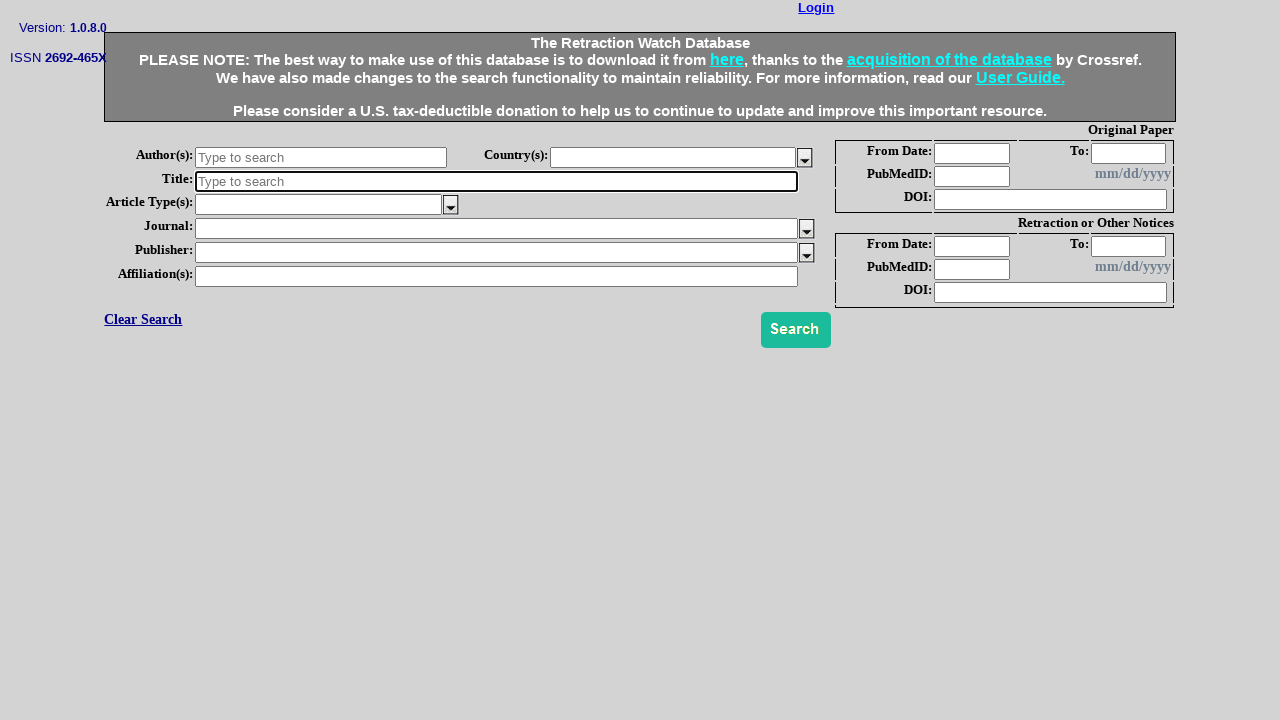

Entered search term 'can' into search box on #txtSrchTitle
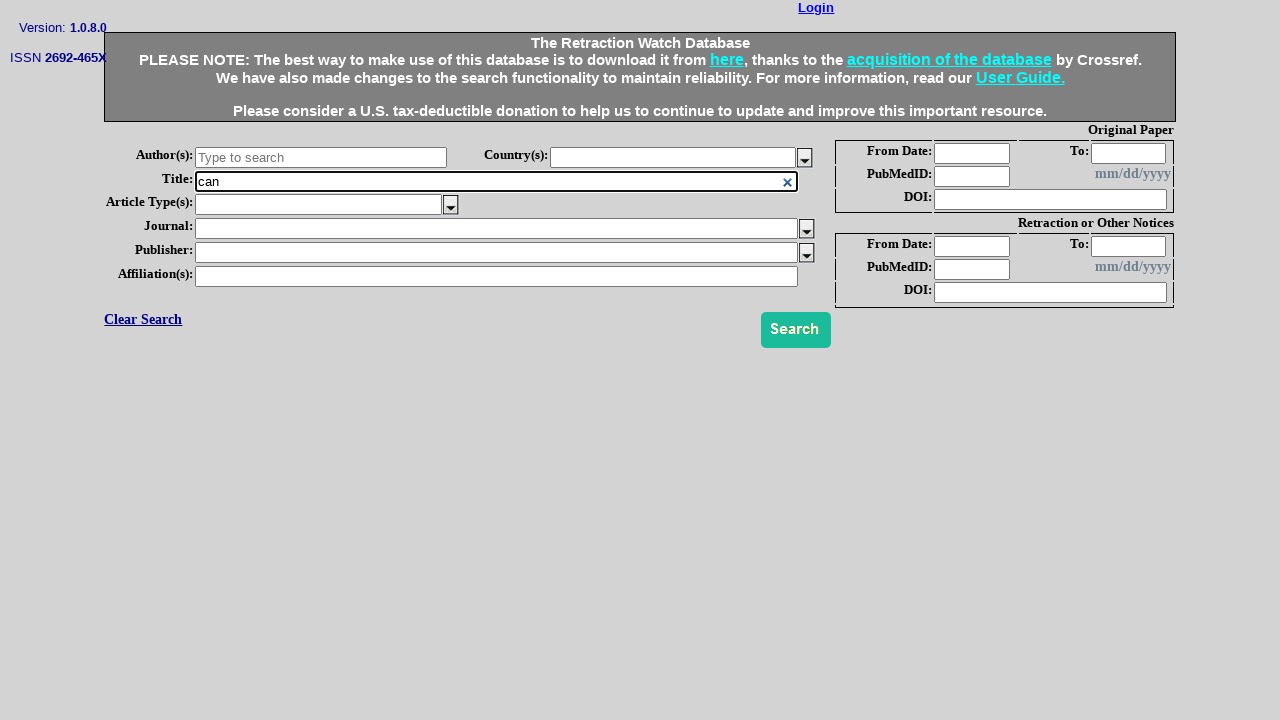

Pressed Enter to start search on #txtSrchTitle
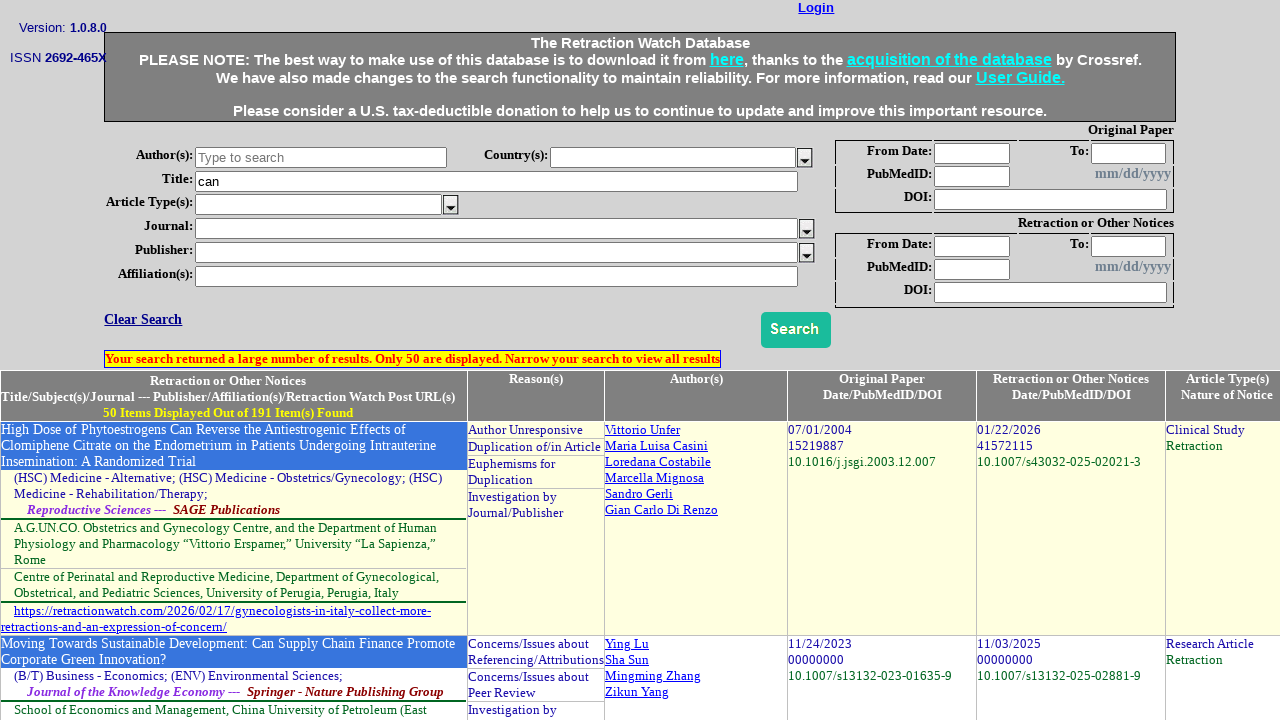

Search results displayed with sortable table header
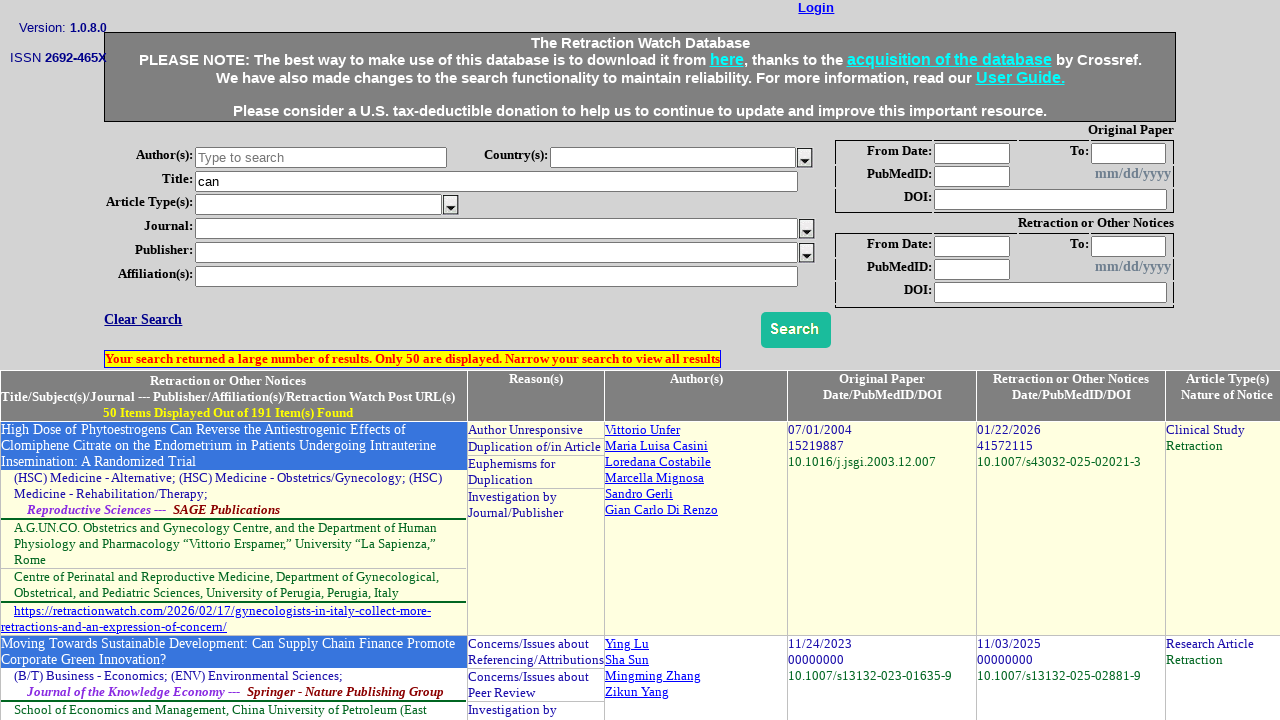

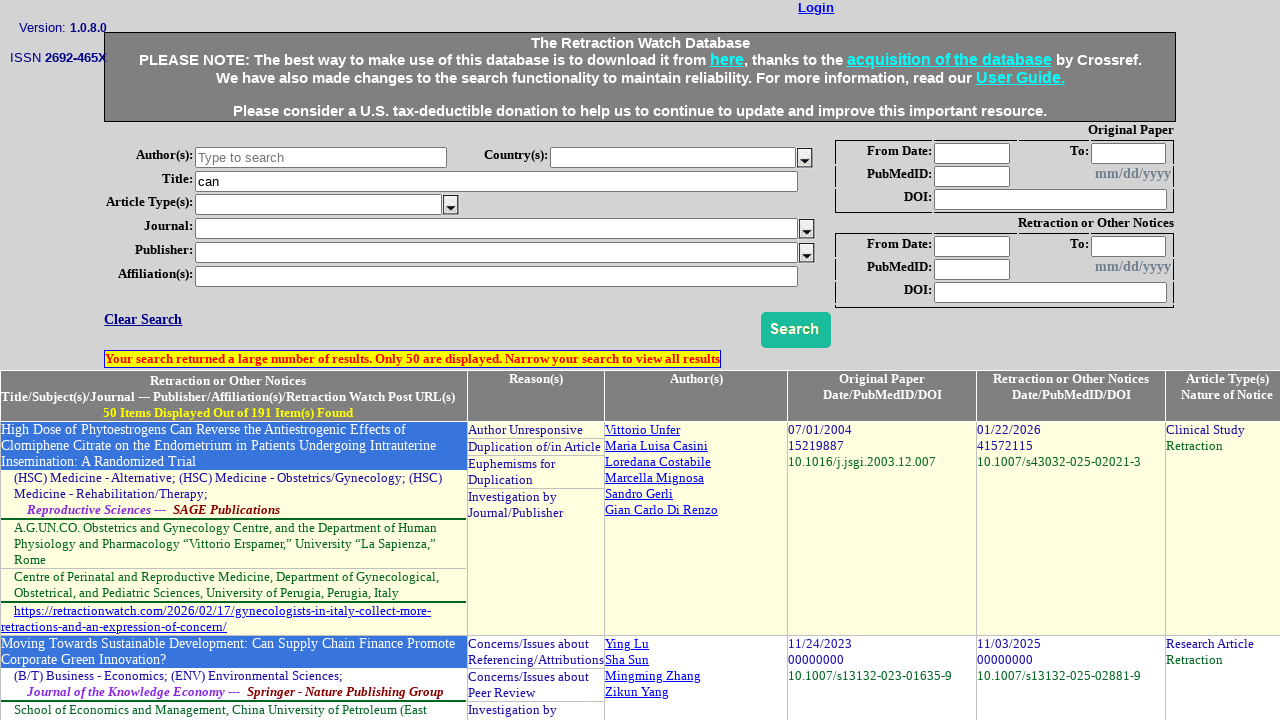